Tests that pressing Escape cancels edits and restores original text

Starting URL: https://demo.playwright.dev/todomvc

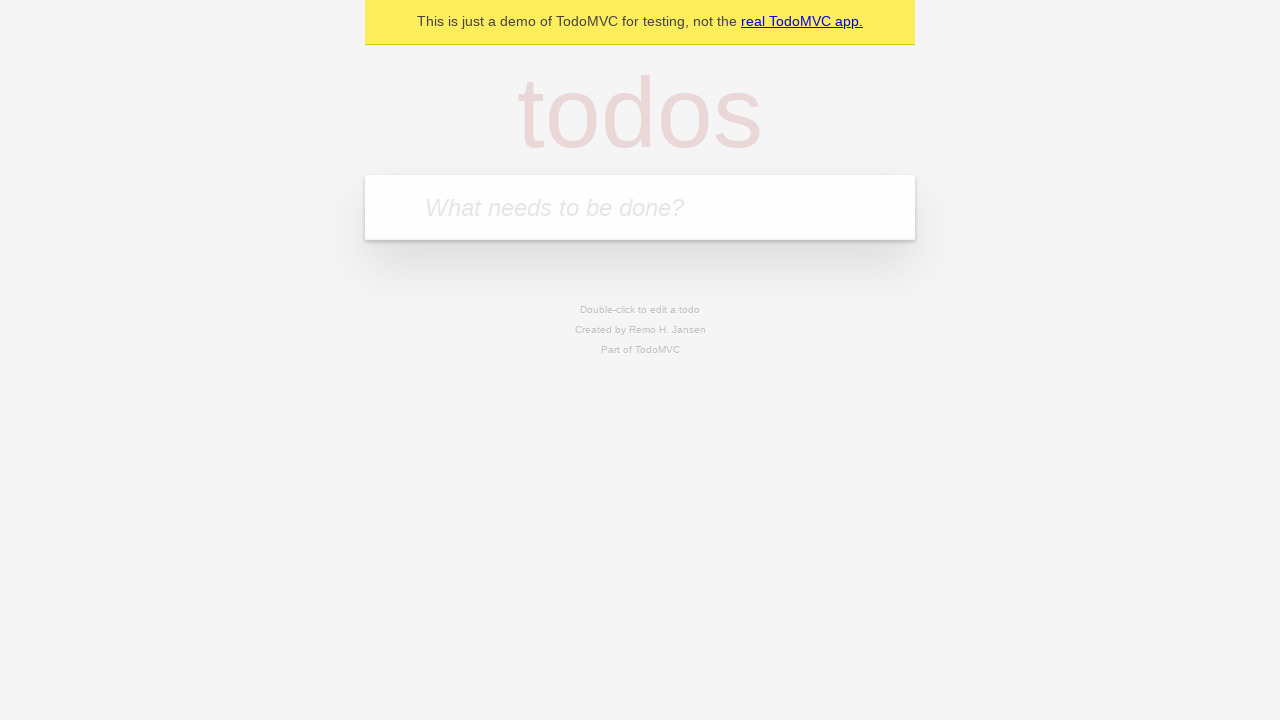

Filled new todo field with 'buy some cheese' on internal:attr=[placeholder="What needs to be done?"i]
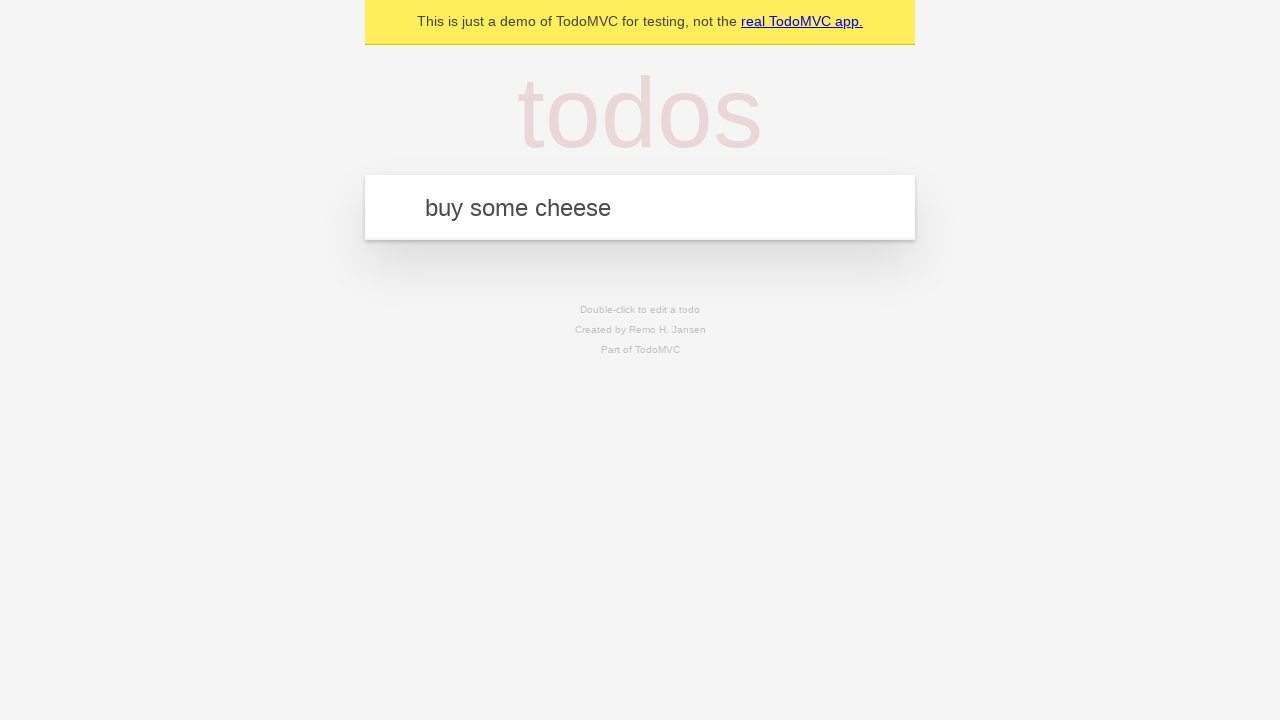

Pressed Enter to create todo 'buy some cheese' on internal:attr=[placeholder="What needs to be done?"i]
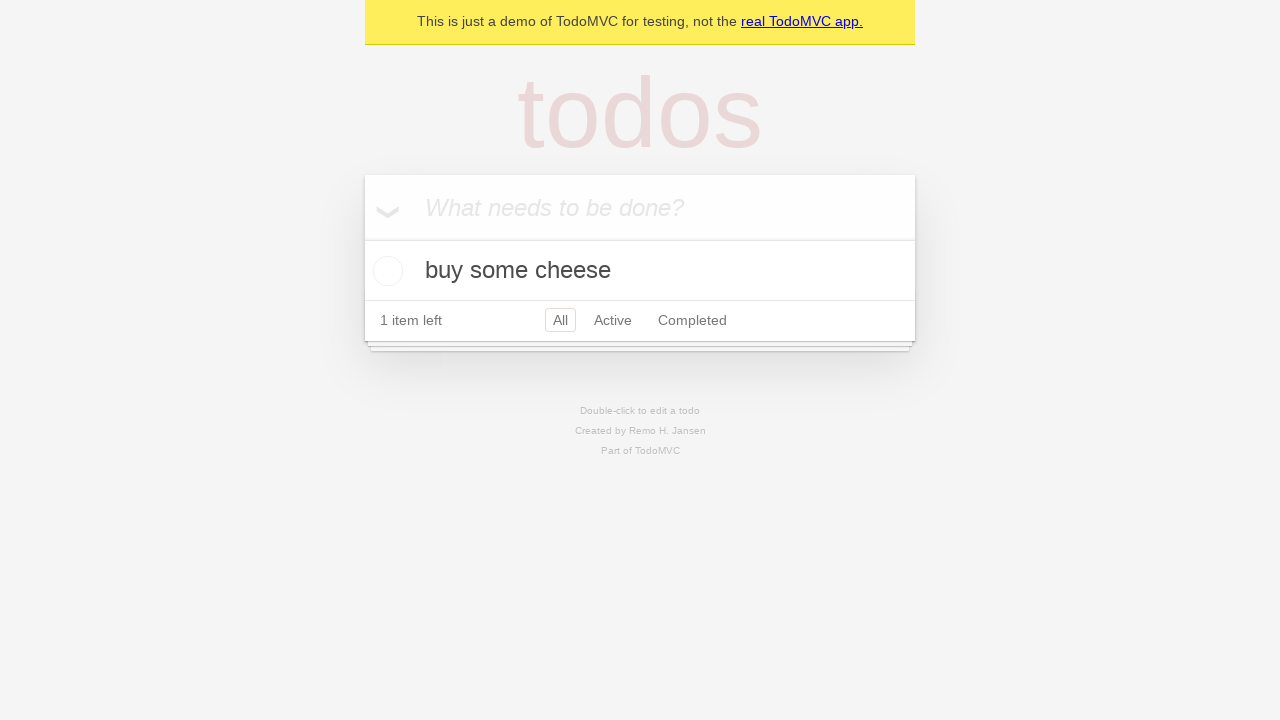

Filled new todo field with 'feed the cat' on internal:attr=[placeholder="What needs to be done?"i]
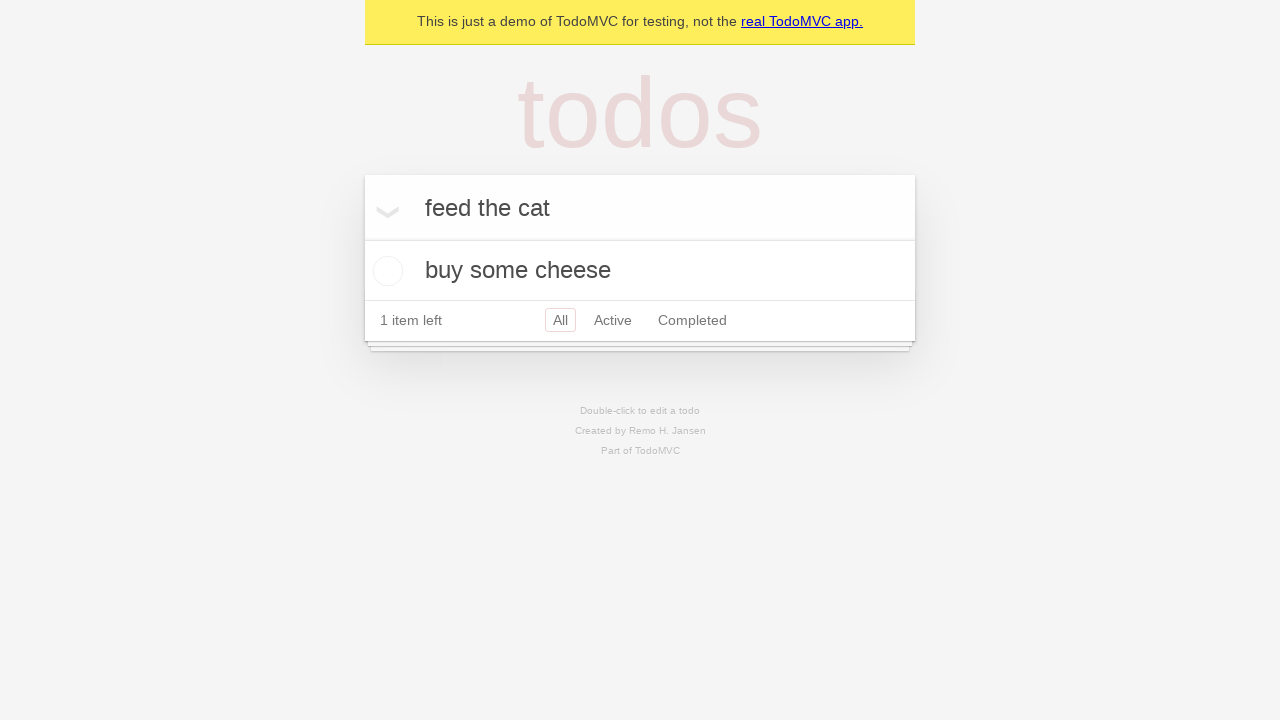

Pressed Enter to create todo 'feed the cat' on internal:attr=[placeholder="What needs to be done?"i]
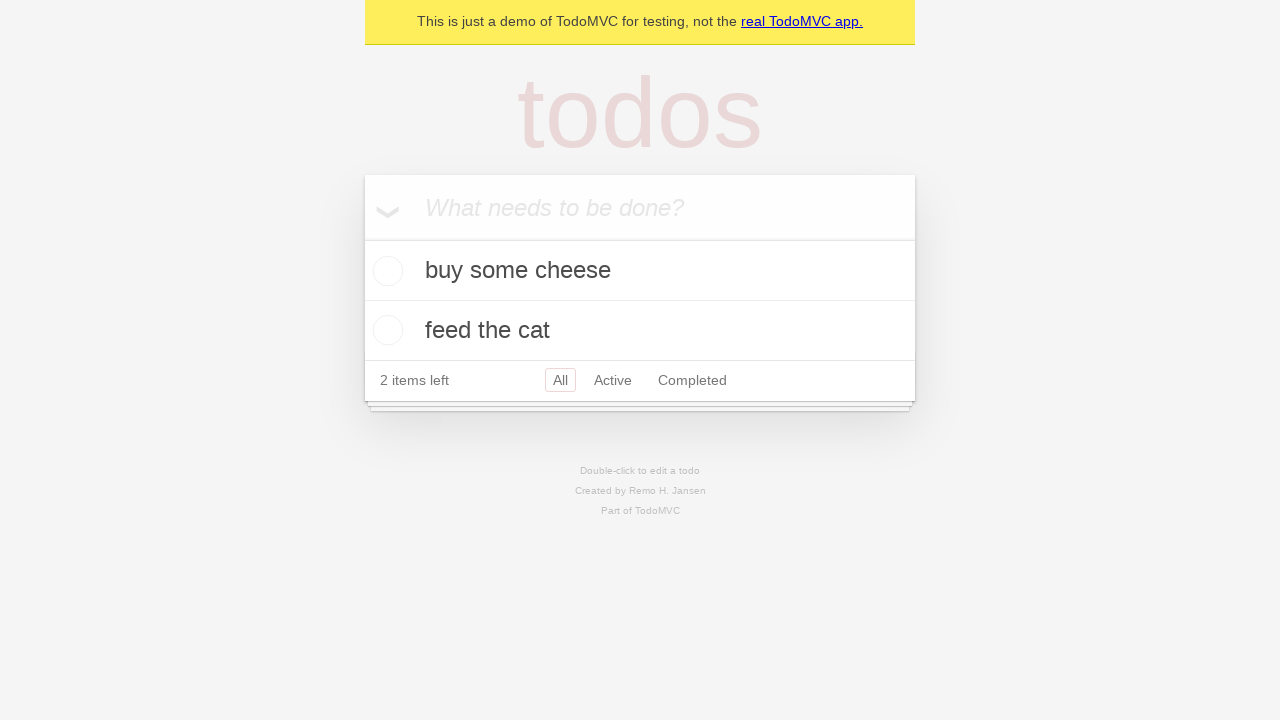

Filled new todo field with 'book a doctors appointment' on internal:attr=[placeholder="What needs to be done?"i]
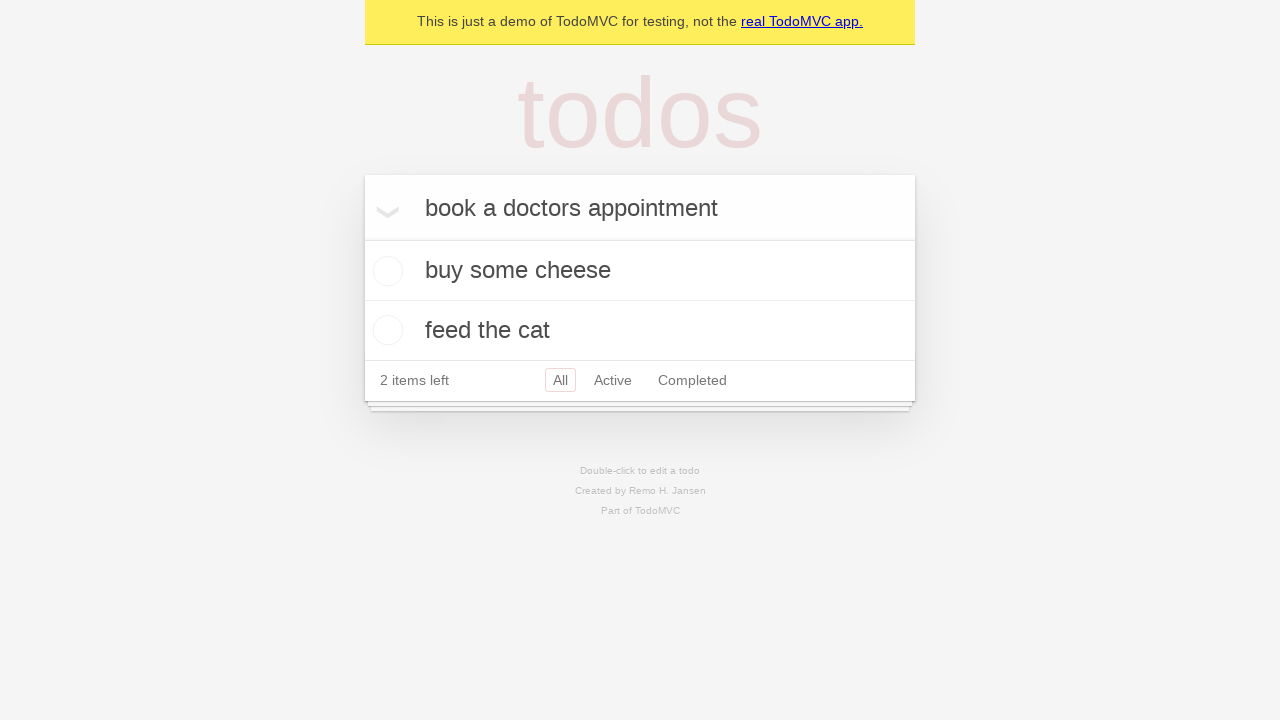

Pressed Enter to create todo 'book a doctors appointment' on internal:attr=[placeholder="What needs to be done?"i]
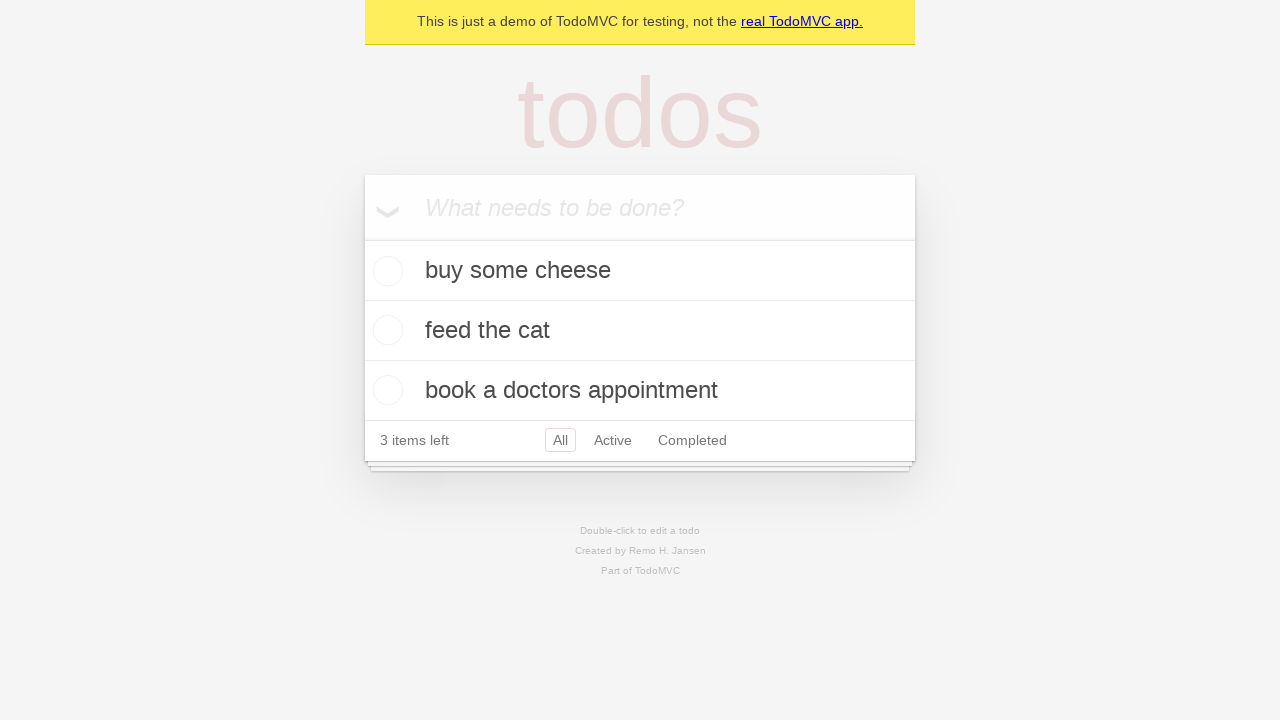

Waited for all 3 todos to appear
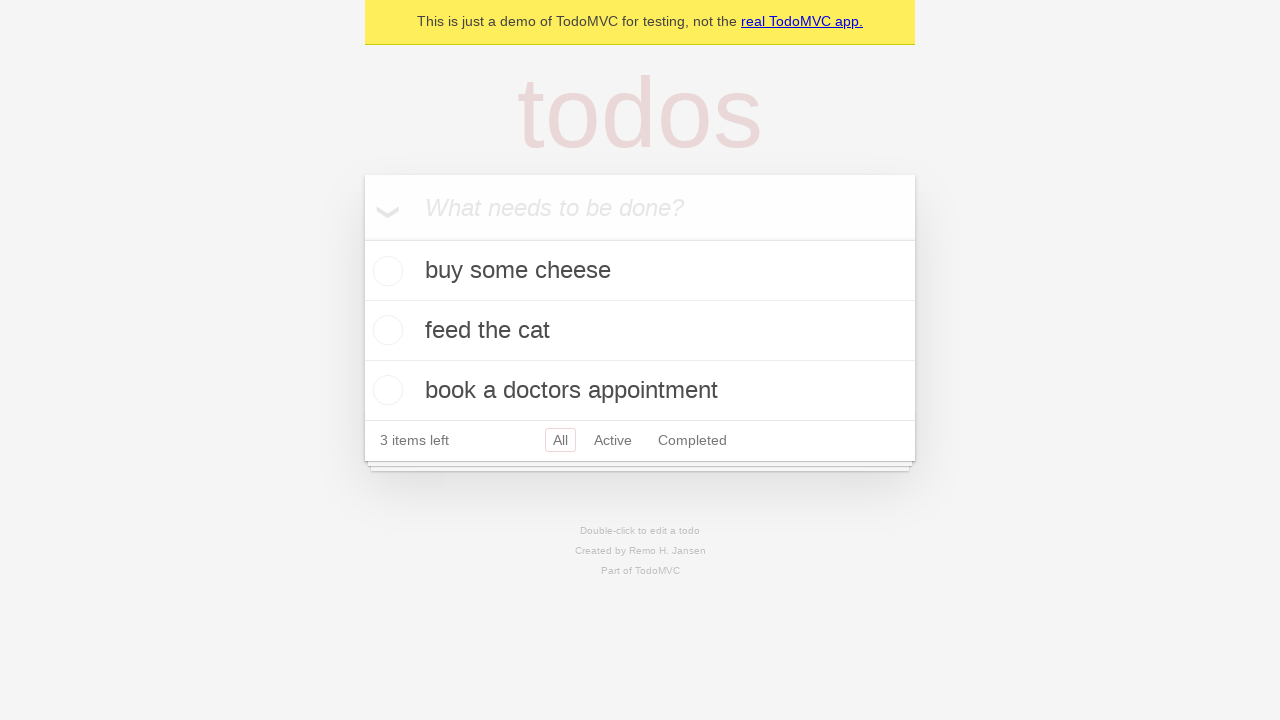

Double-clicked on second todo to enter edit mode at (640, 331) on [data-testid='todo-item'] >> nth=1
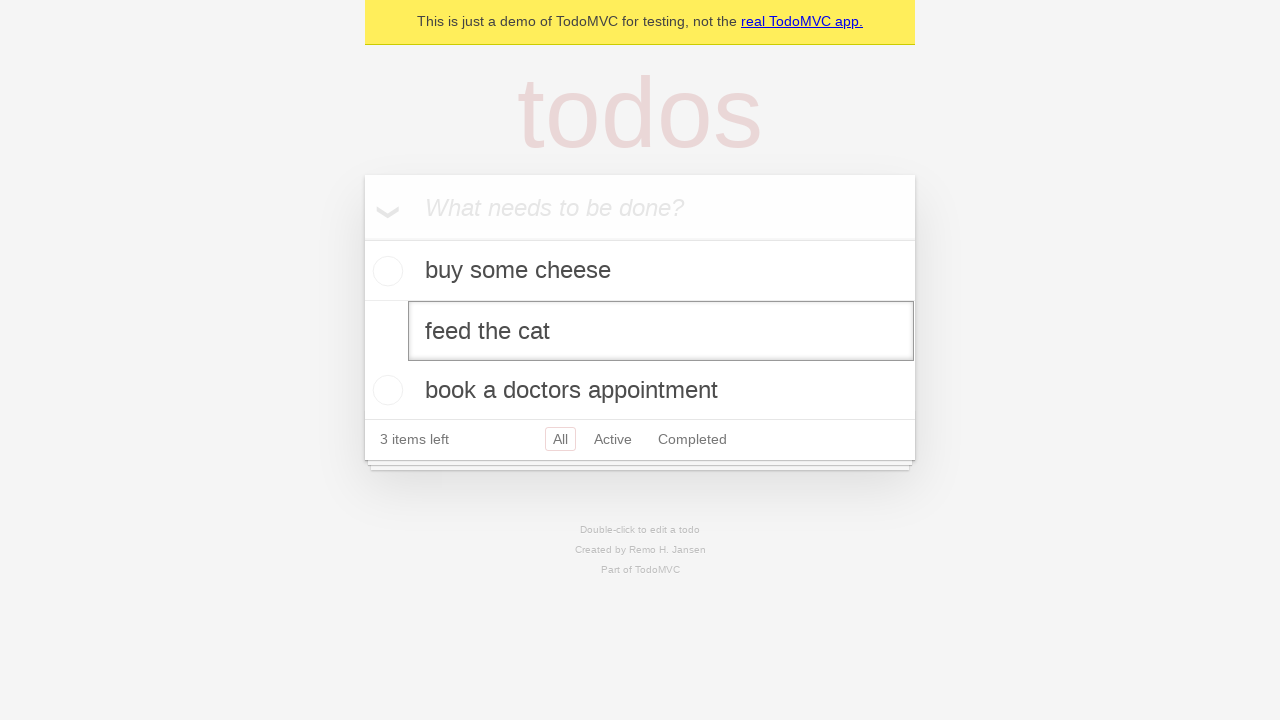

Changed todo text to 'buy some sausages' on [data-testid='todo-item'] >> nth=1 >> internal:role=textbox[name="Edit"i]
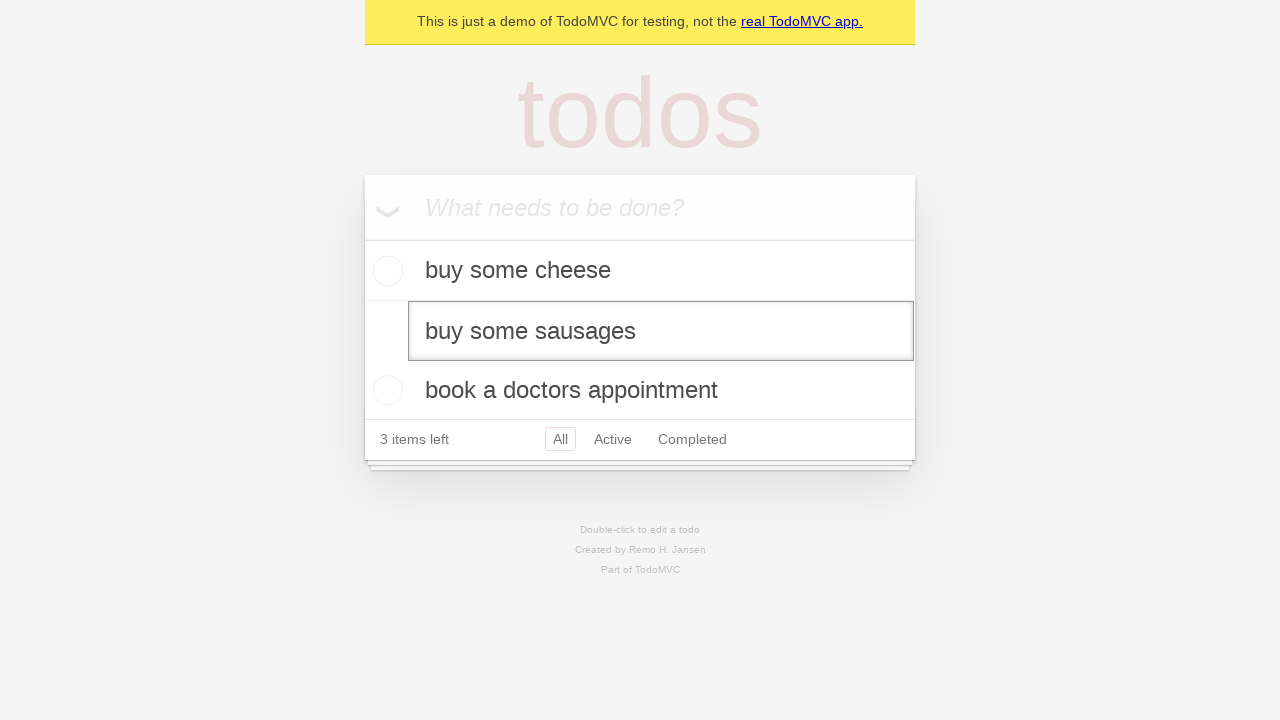

Pressed Escape to cancel edits and restore original text on [data-testid='todo-item'] >> nth=1 >> internal:role=textbox[name="Edit"i]
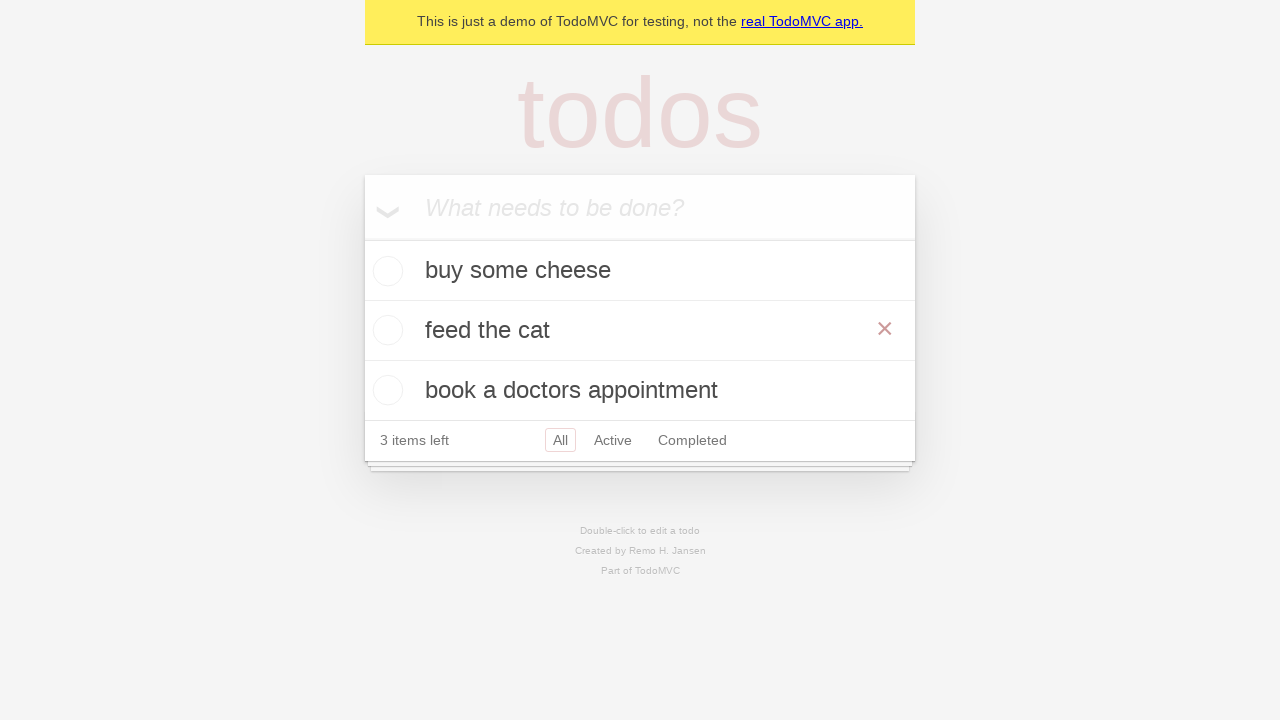

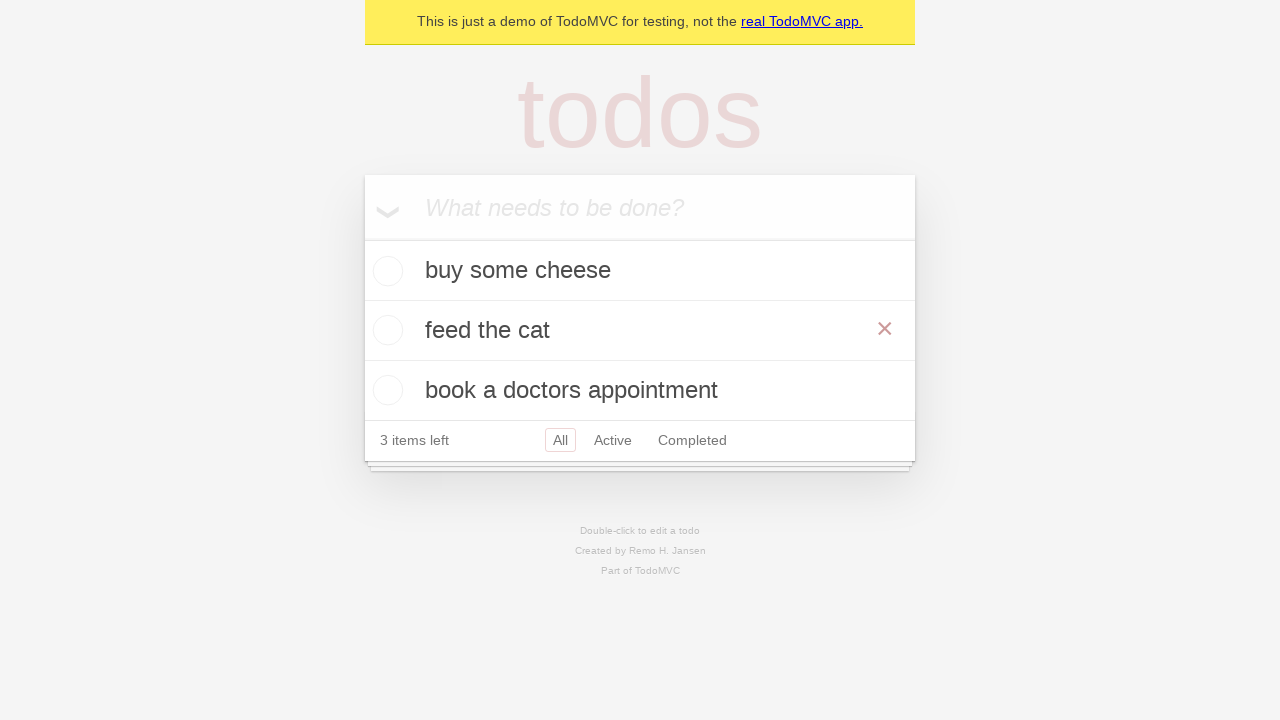